Tests geolocation functionality by clicking the "Where am I" button on a geolocation test page and verifying the interaction works

Starting URL: https://the-internet.herokuapp.com/geolocation

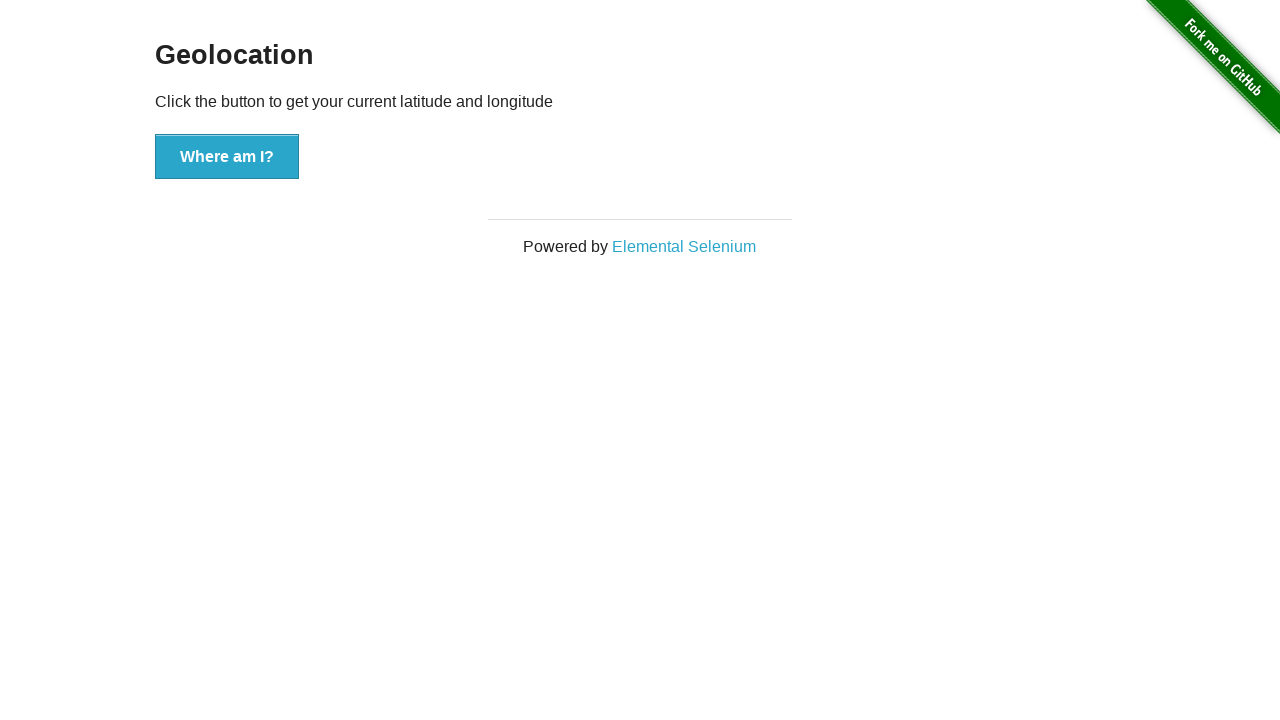

Clicked 'Where am I' button on geolocation test page at (227, 157) on xpath=//button[contains(text(),'Where am I')]
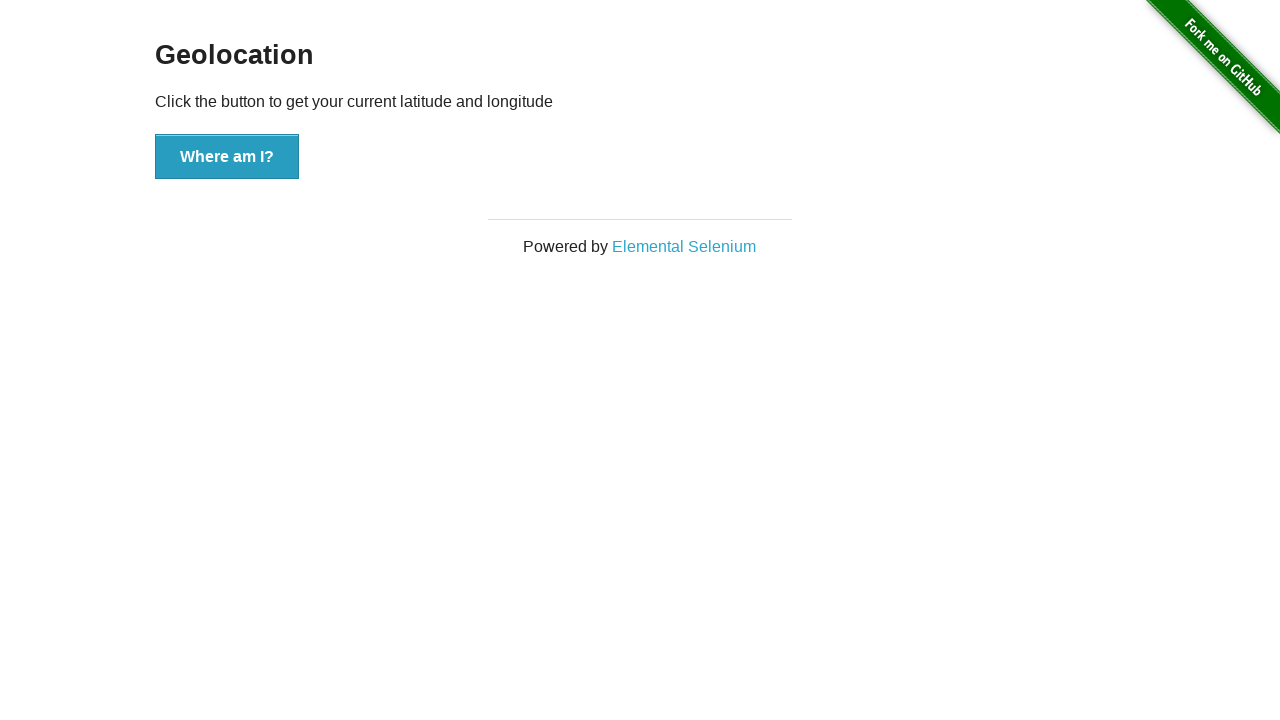

Waited 3 seconds for geolocation result to appear
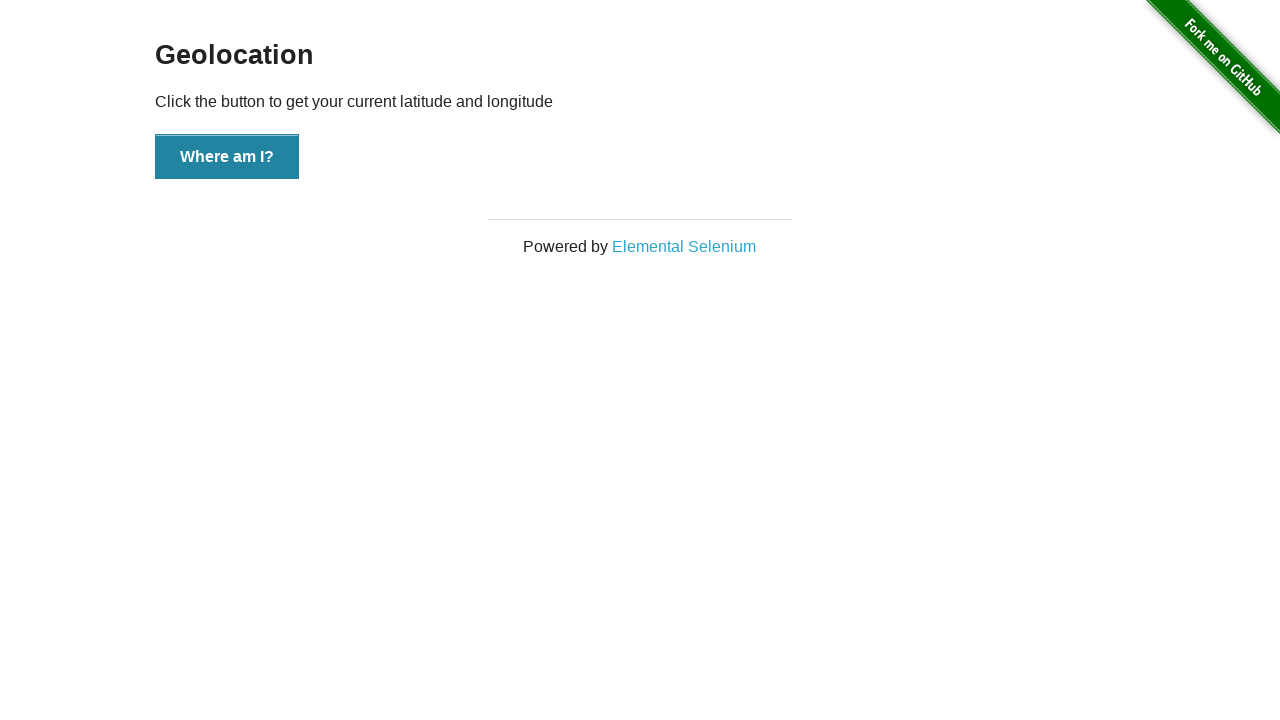

Set geolocation override to London coordinates (51.5055°N, 0.0754°E)
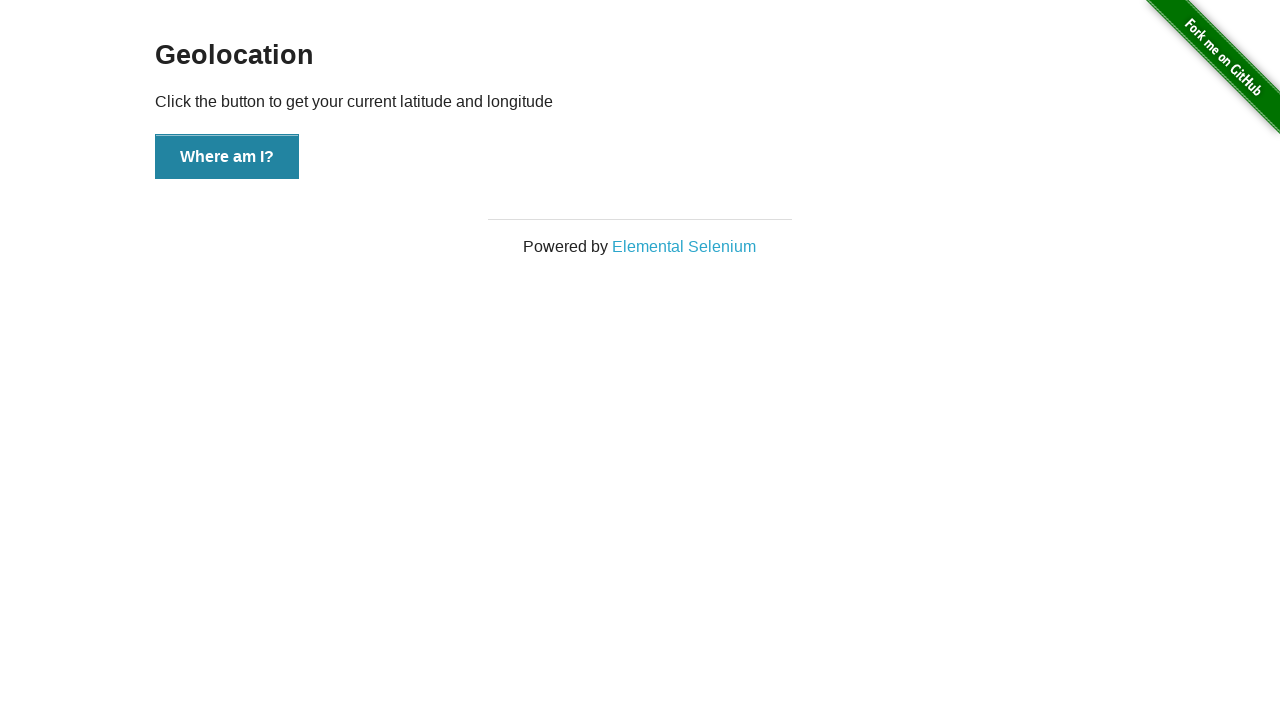

Granted geolocation permission to the page
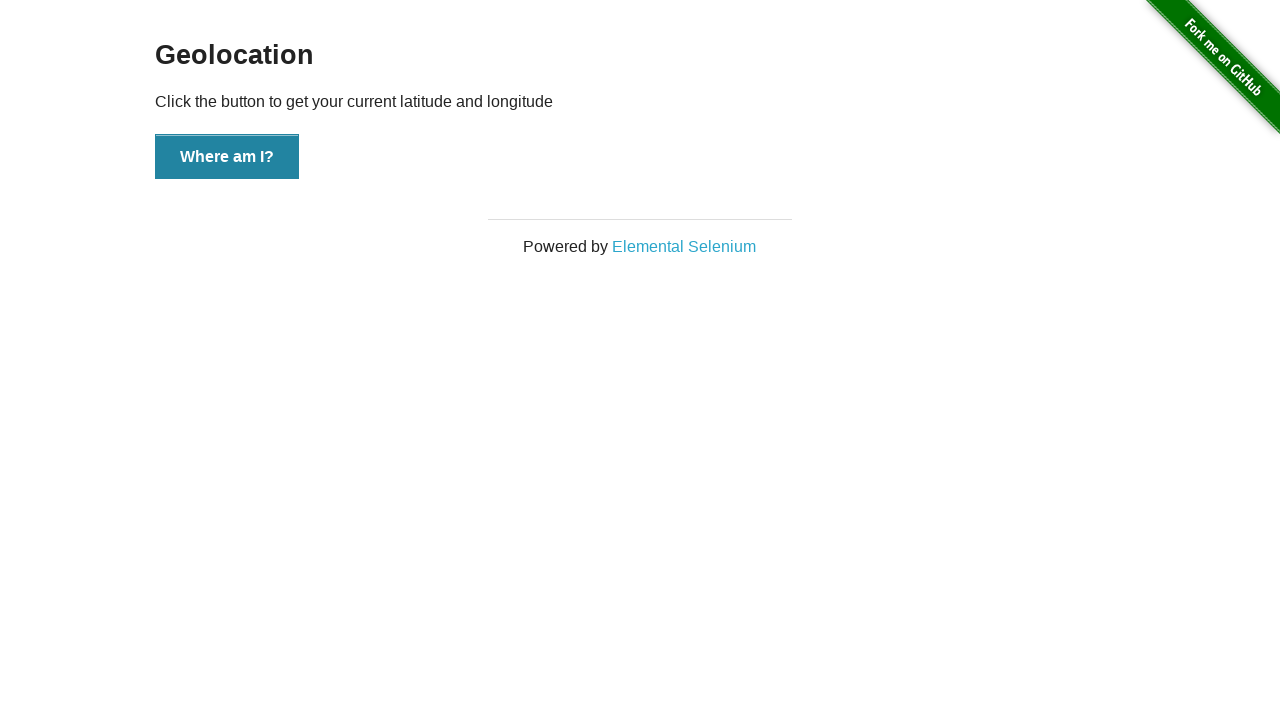

Clicked 'Where am I' button again to retrieve updated geolocation at (227, 157) on xpath=//button[contains(text(),'Where am I')]
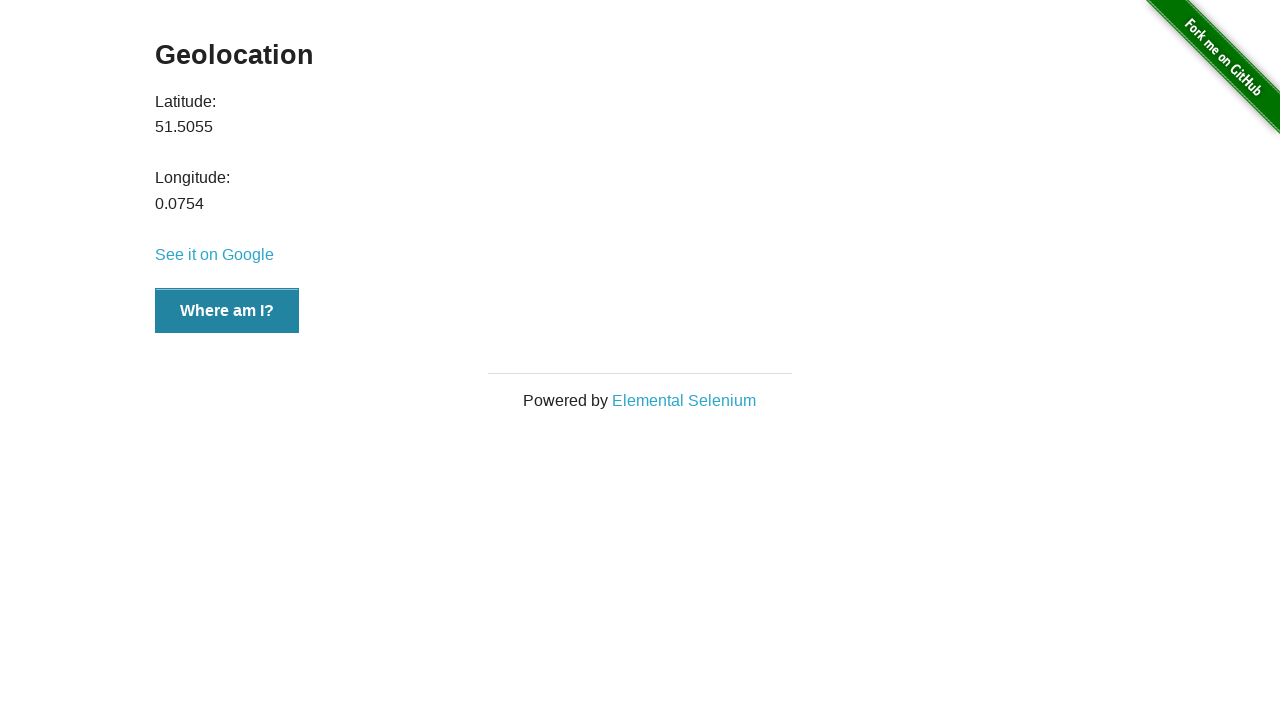

Waited 2 seconds for updated geolocation result to display
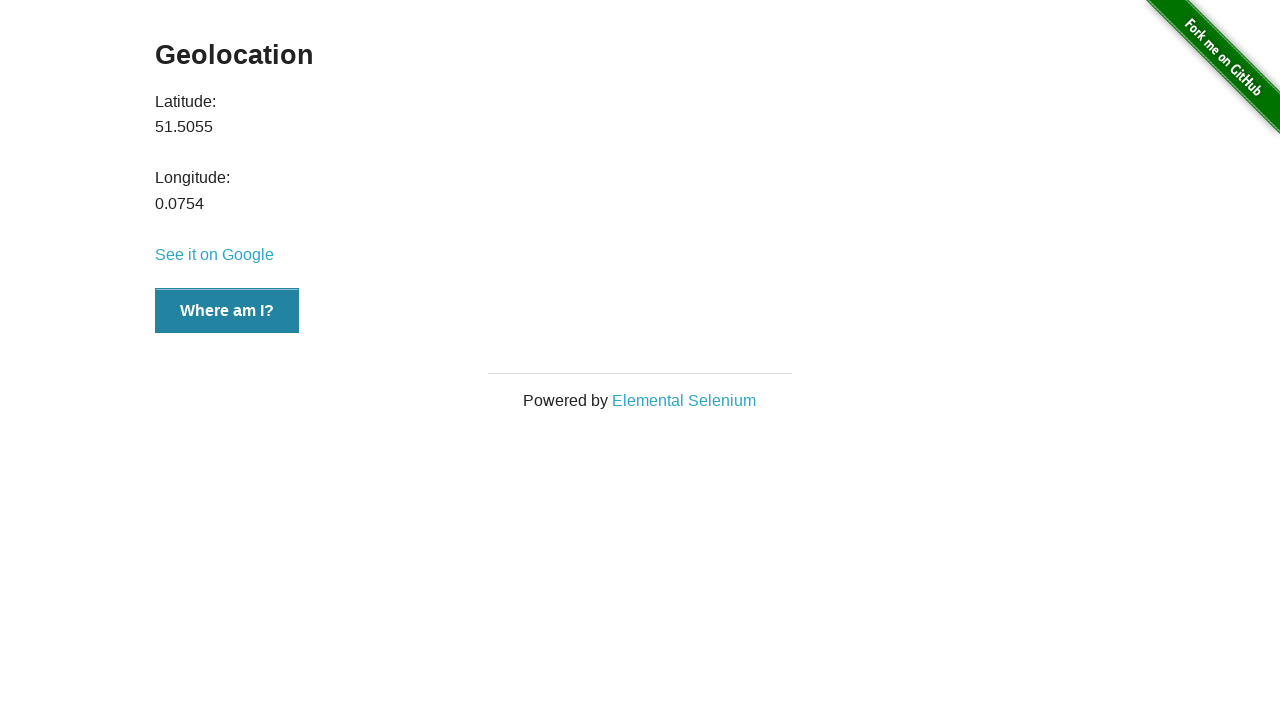

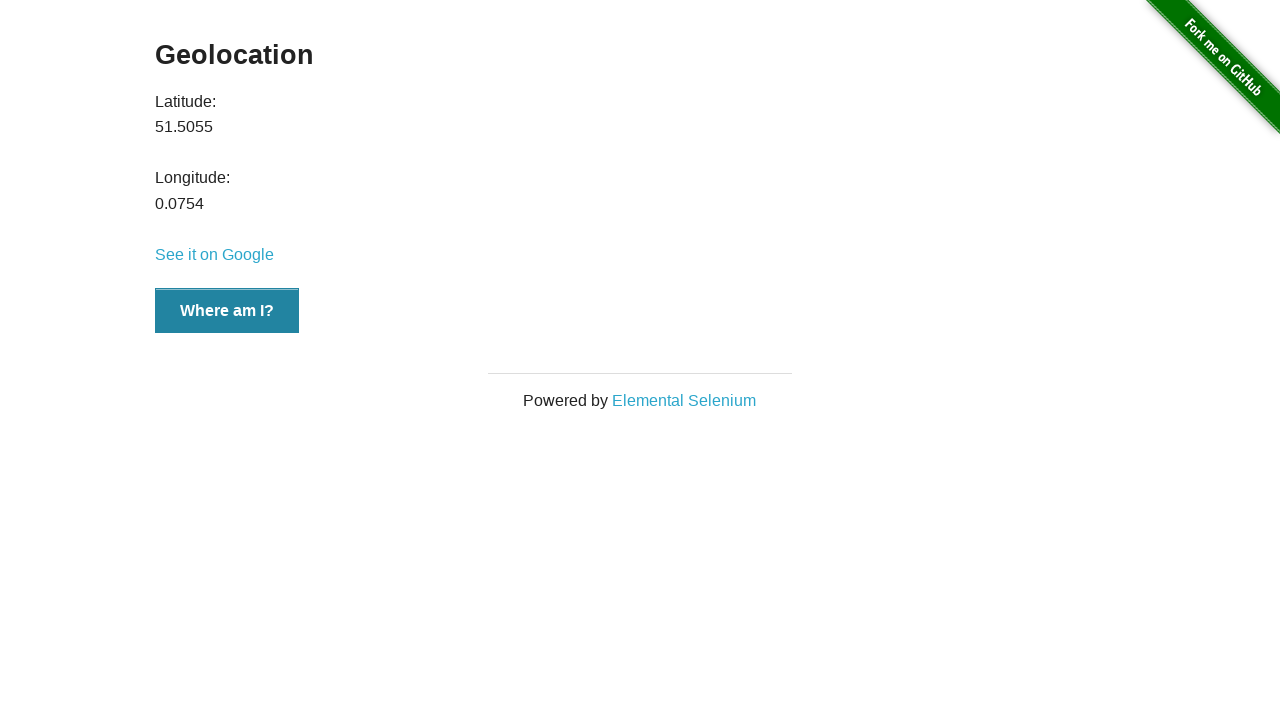